Navigates to the Makers tech website and verifies the page loads by checking the page title

Starting URL: https://makers.tech

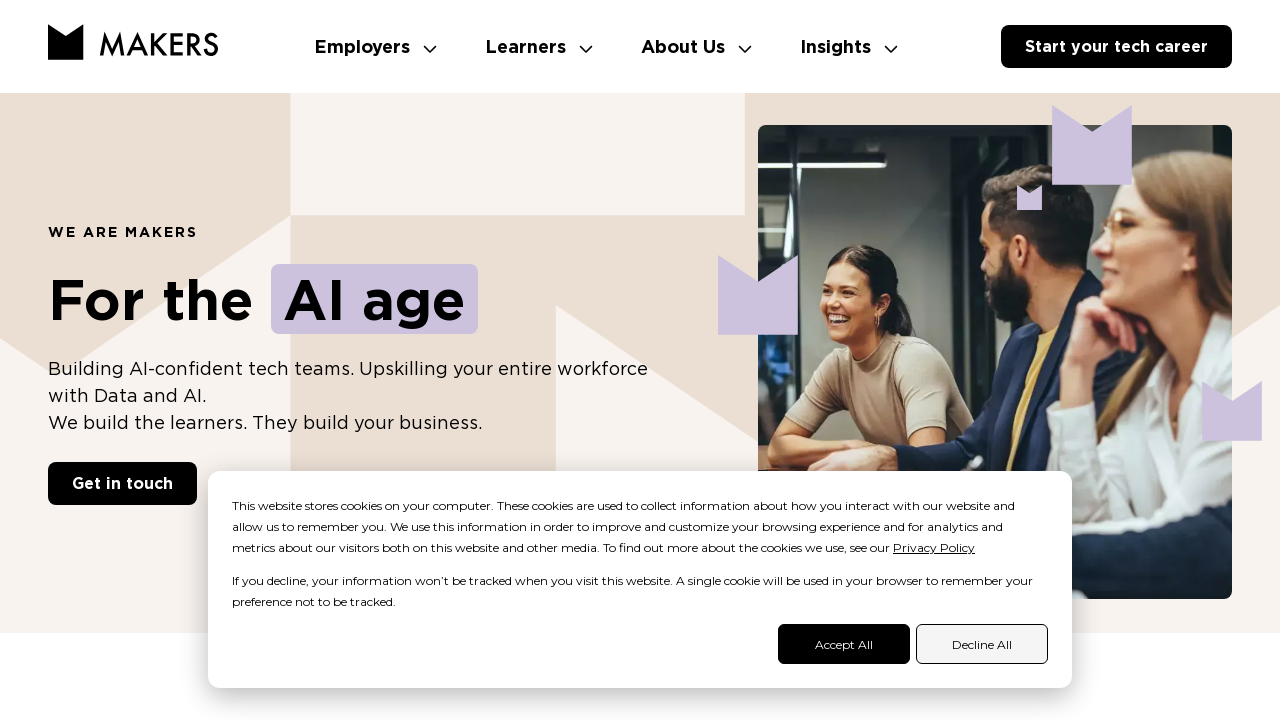

Waited for page to reach domcontentloaded state
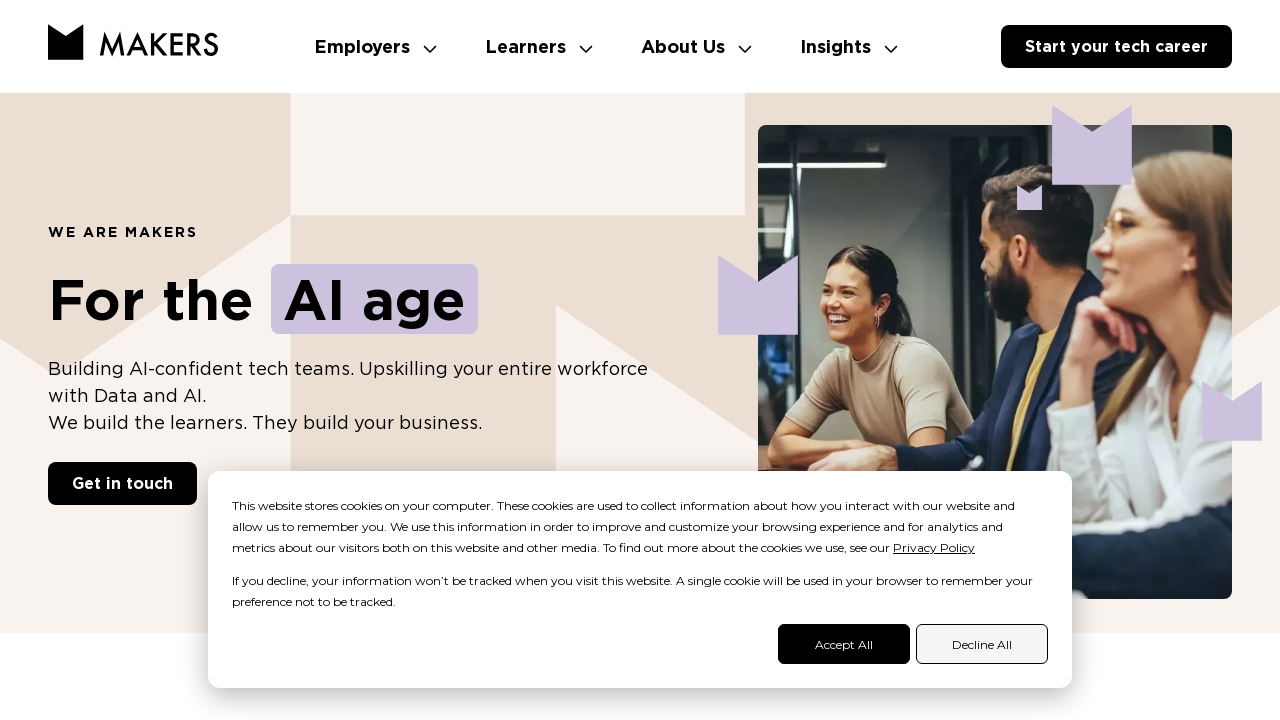

Retrieved page title
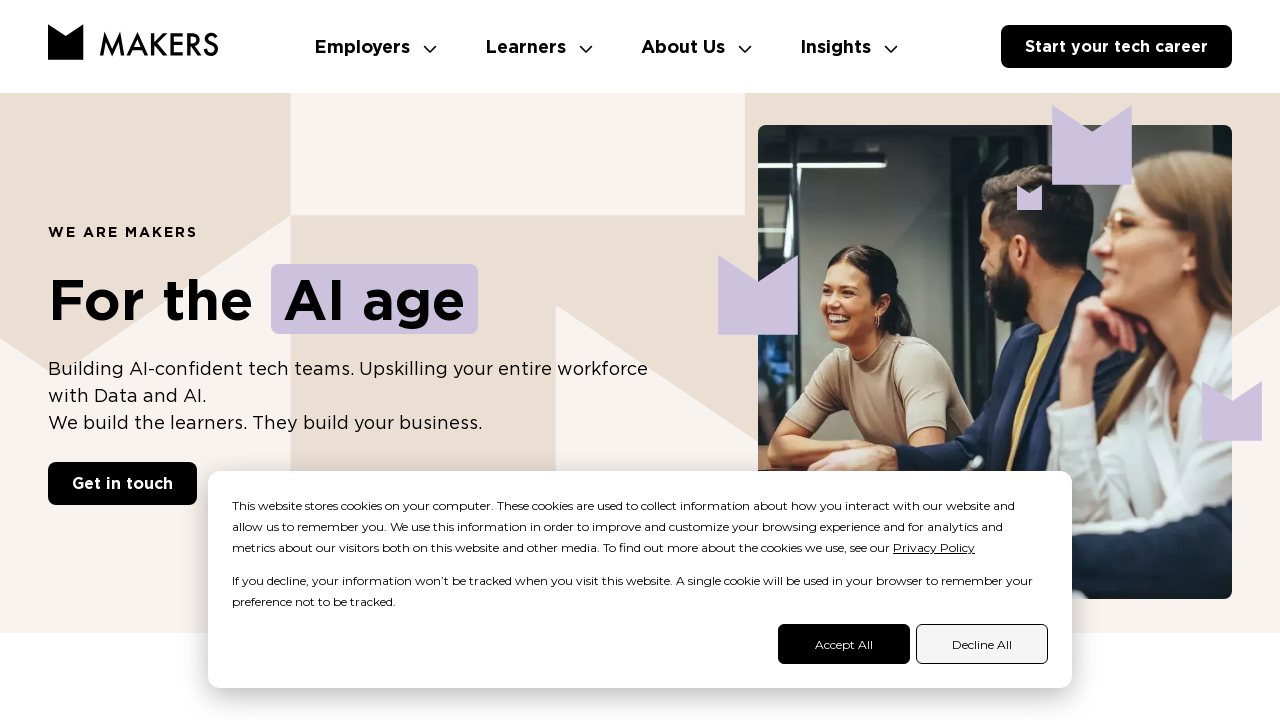

Verified page title contains 'Makers': We are Makers. Building the future.
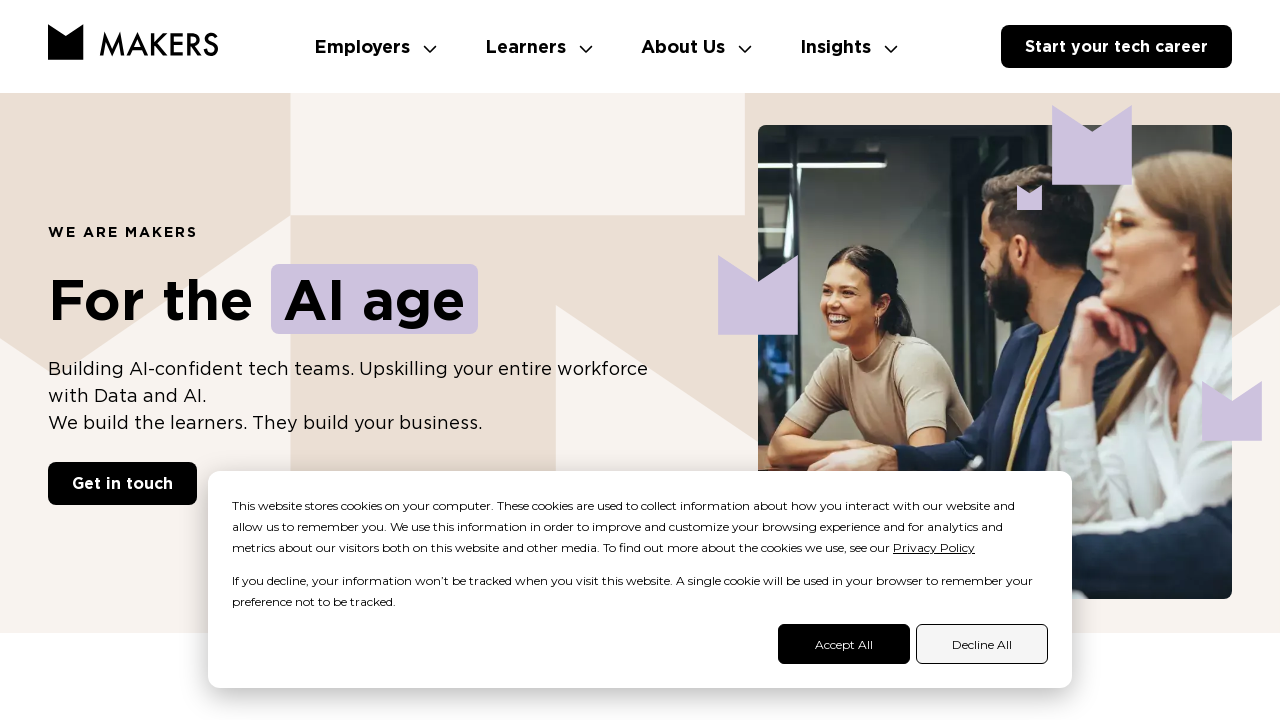

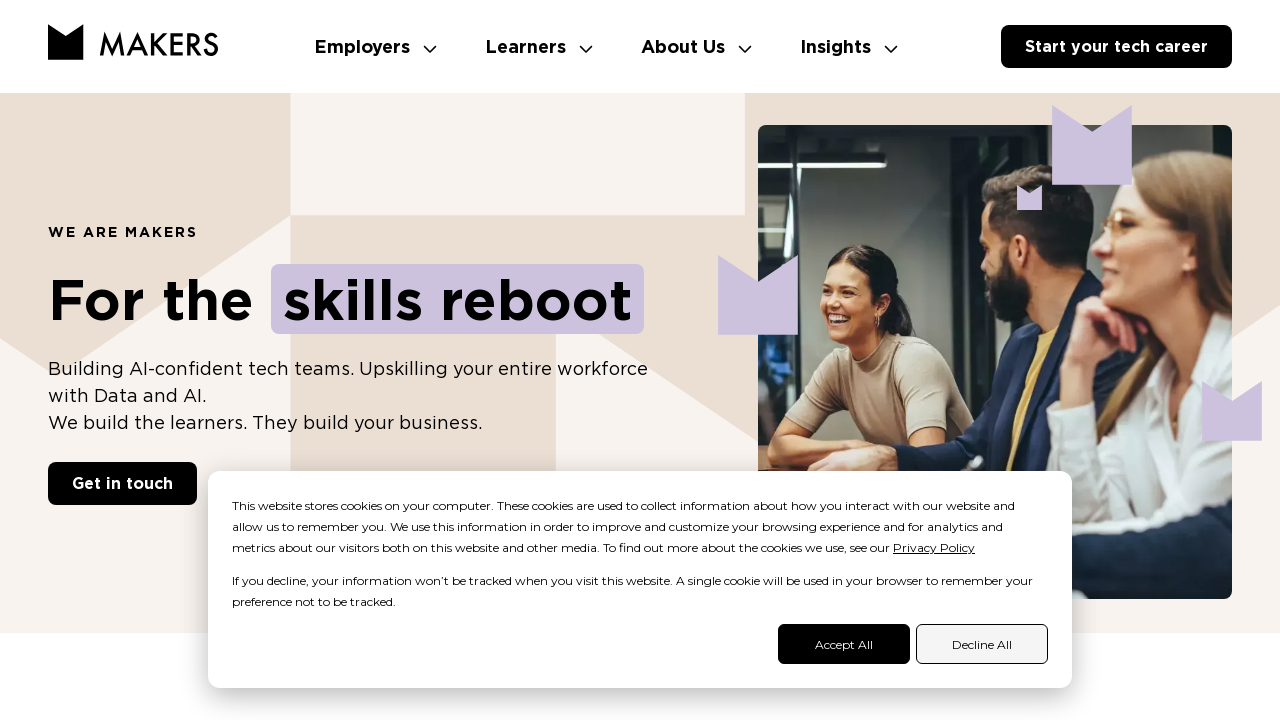